Tests right-click (context click) functionality on an element and verifies context-clicked status

Starting URL: https://www.selenium.dev/selenium/web/mouse_interaction.html

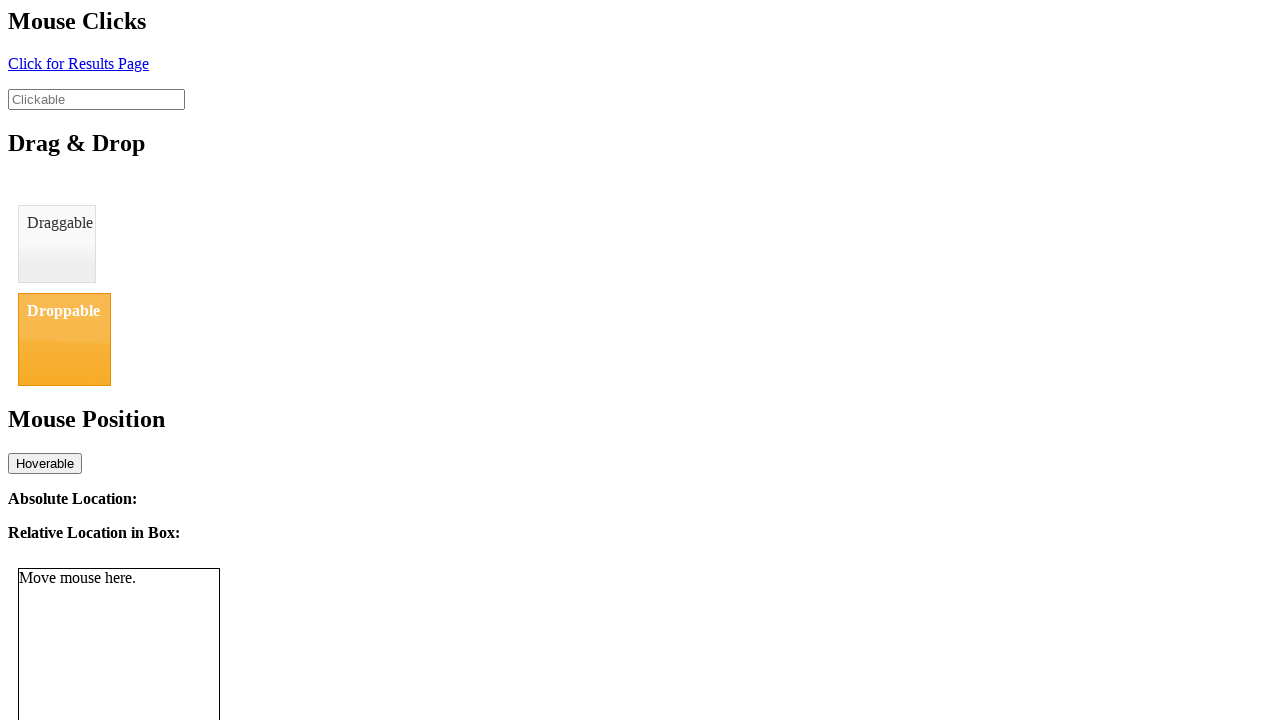

Navigated to mouse interaction test page
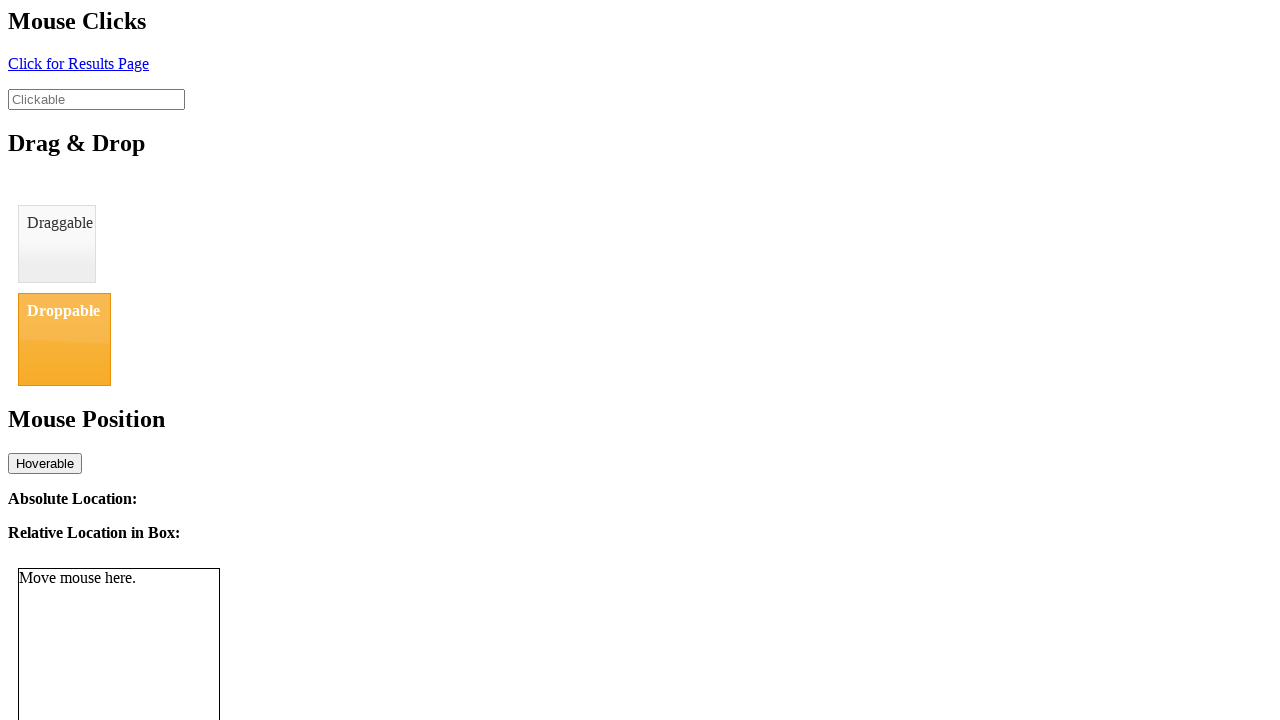

Right-clicked (context clicked) on the clickable element at (96, 99) on #clickable
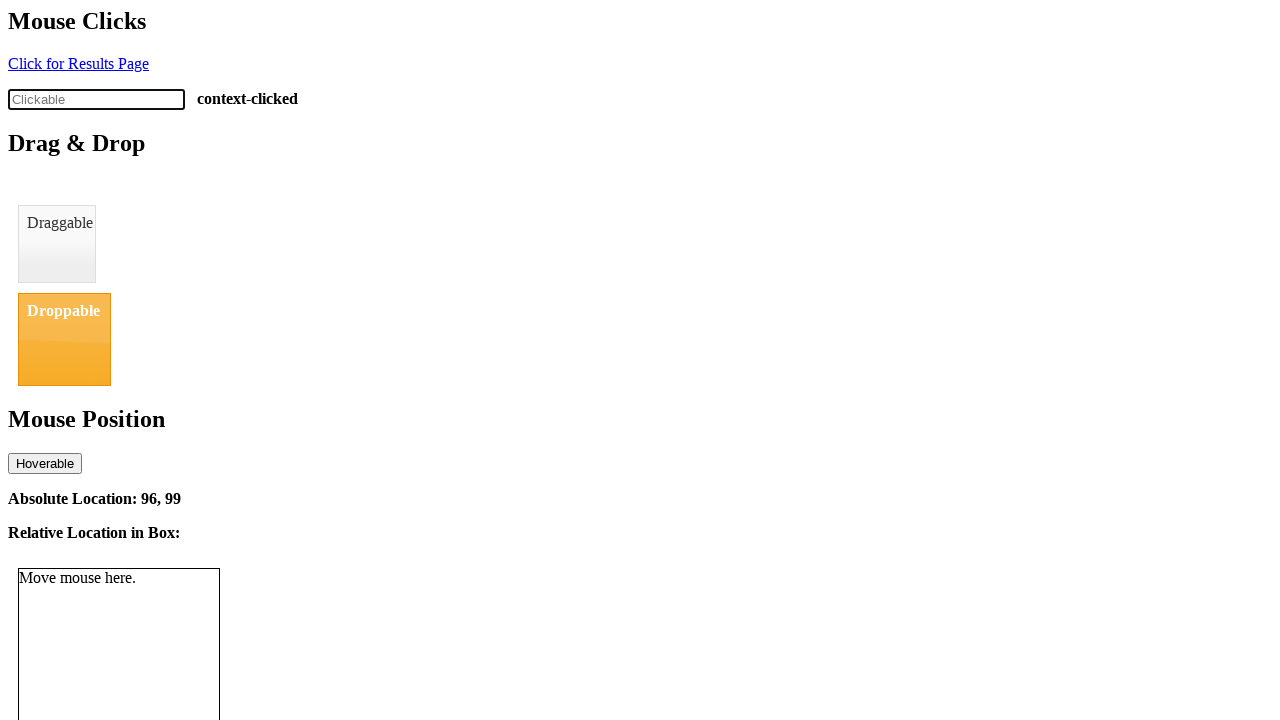

Verified that click status changed to 'context-clicked'
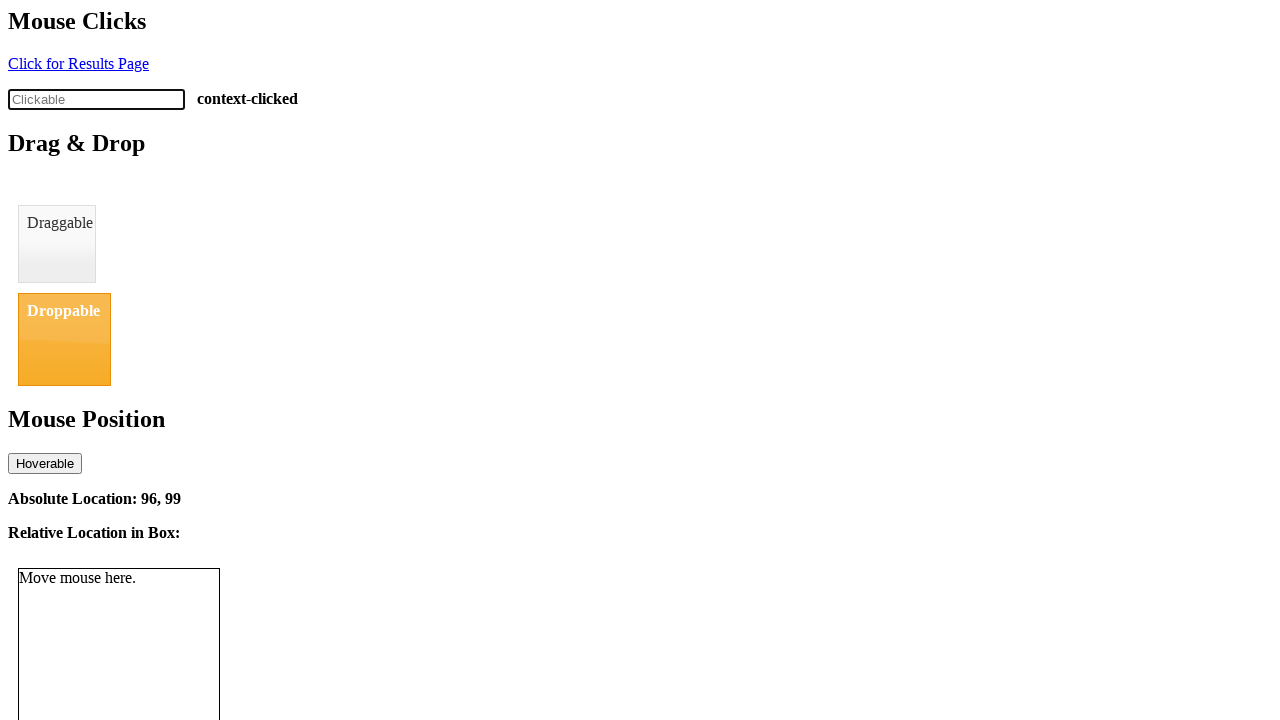

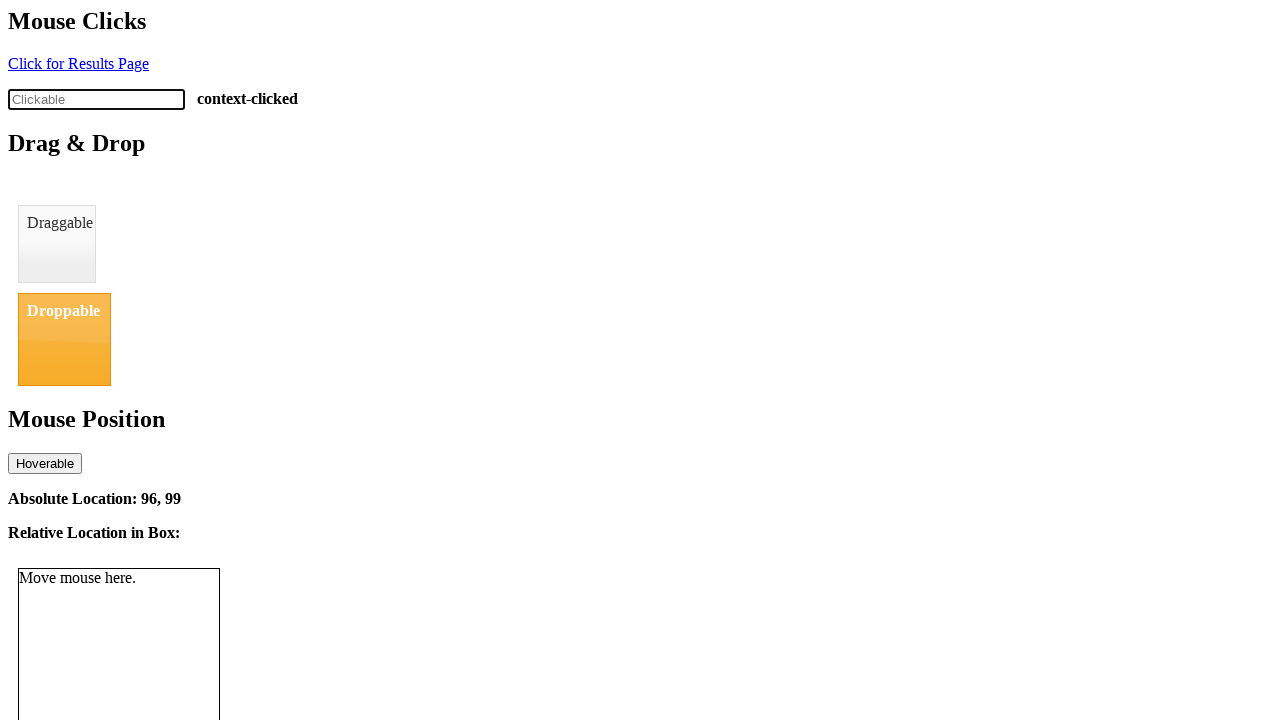